Tests checkboxes page by navigating and verifying checkbox selection state

Starting URL: http://the-internet.herokuapp.com/

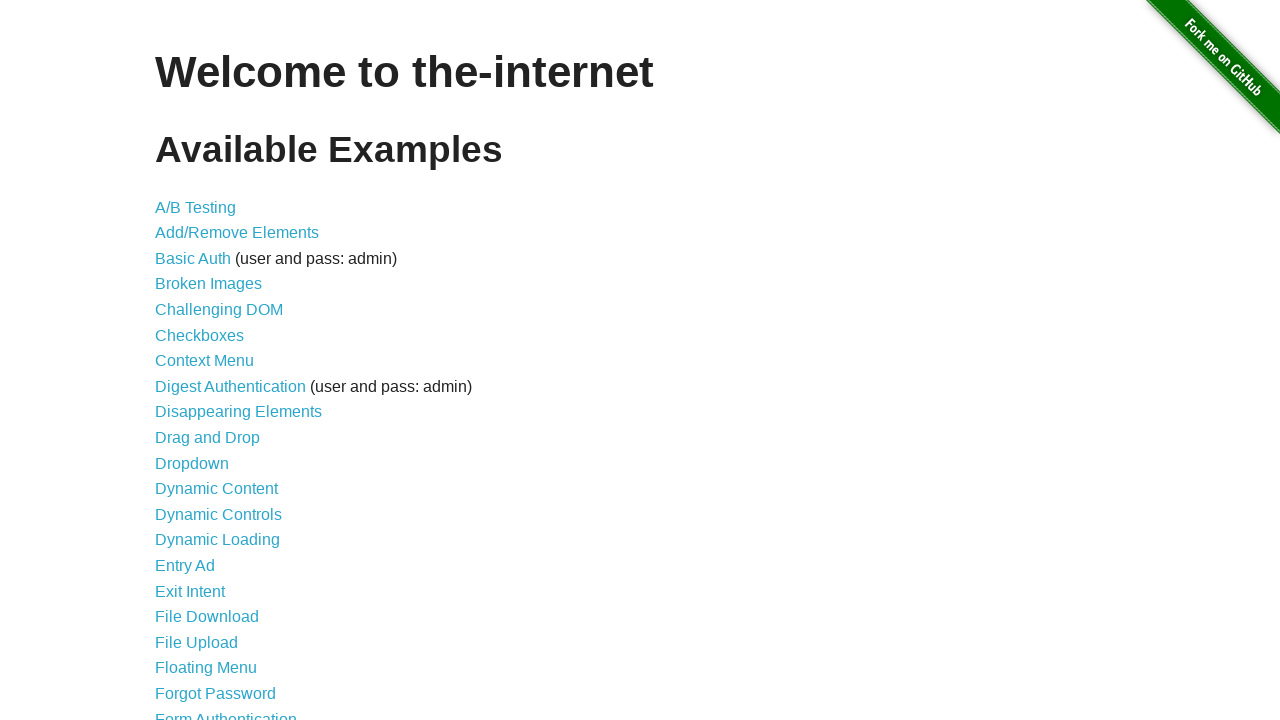

Clicked on Checkboxes link at (200, 335) on text=Checkboxes
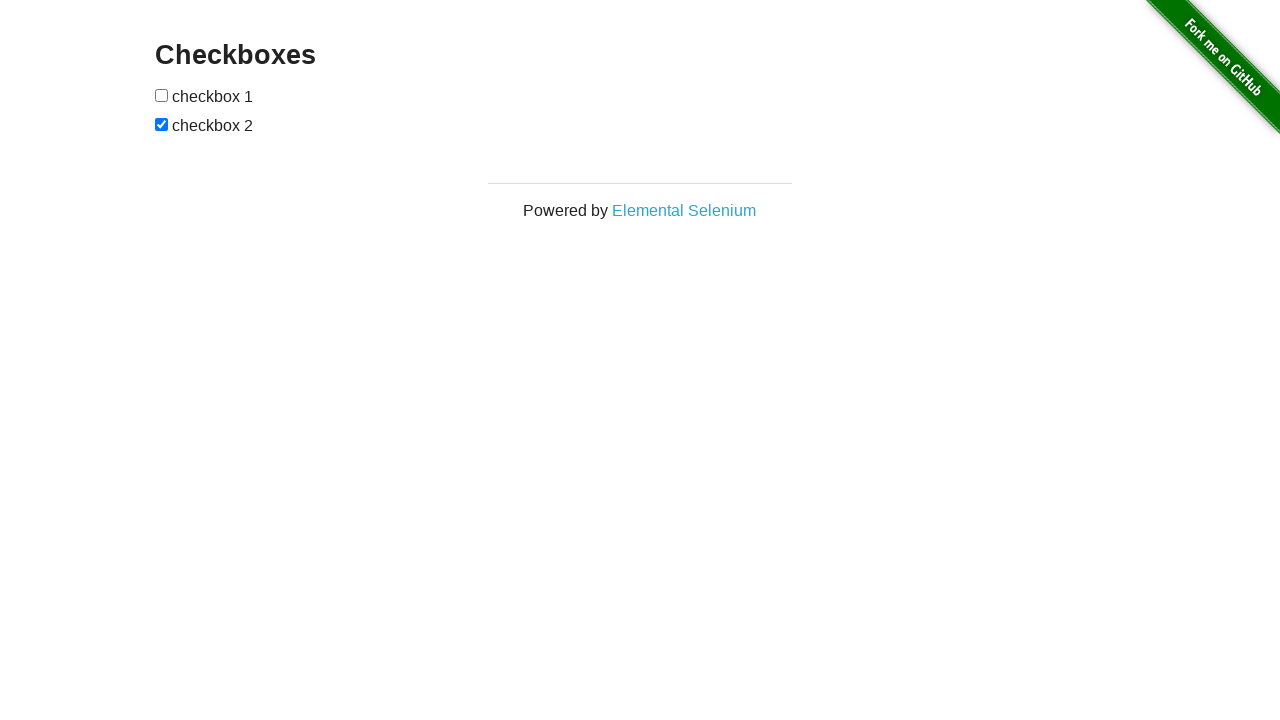

Navigated to checkboxes page and URL confirmed
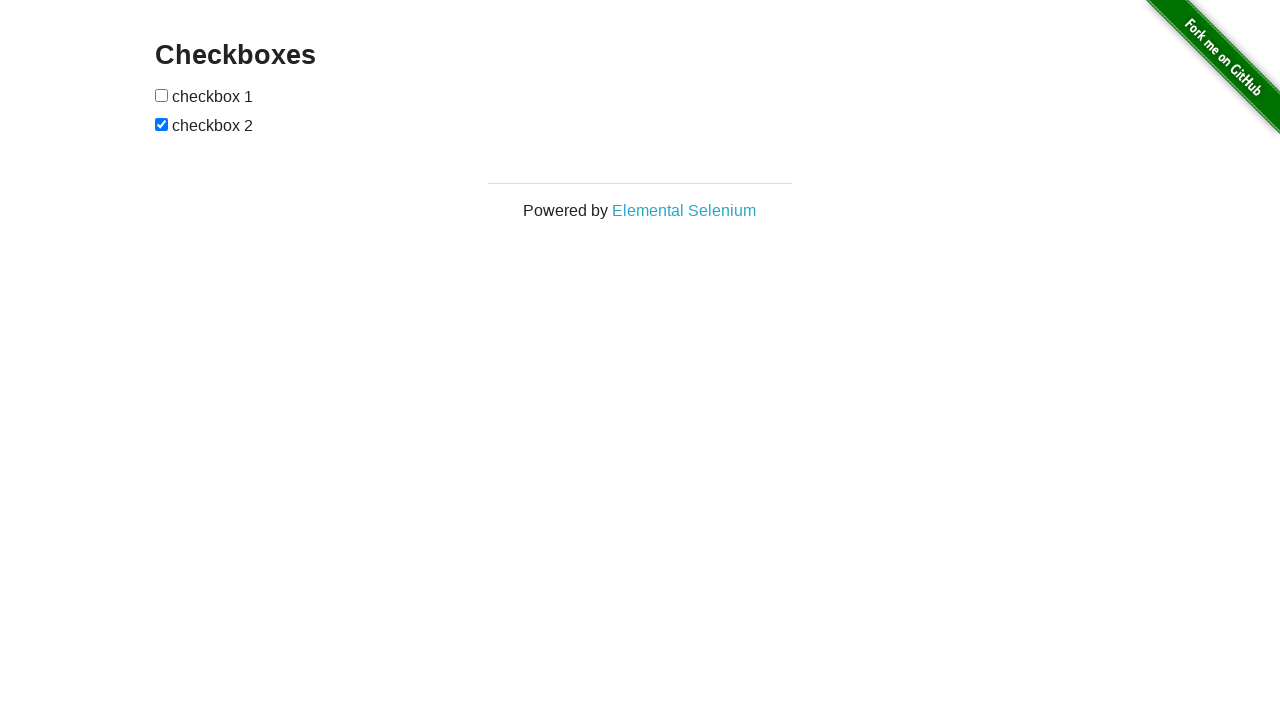

Verified second checkbox is checked
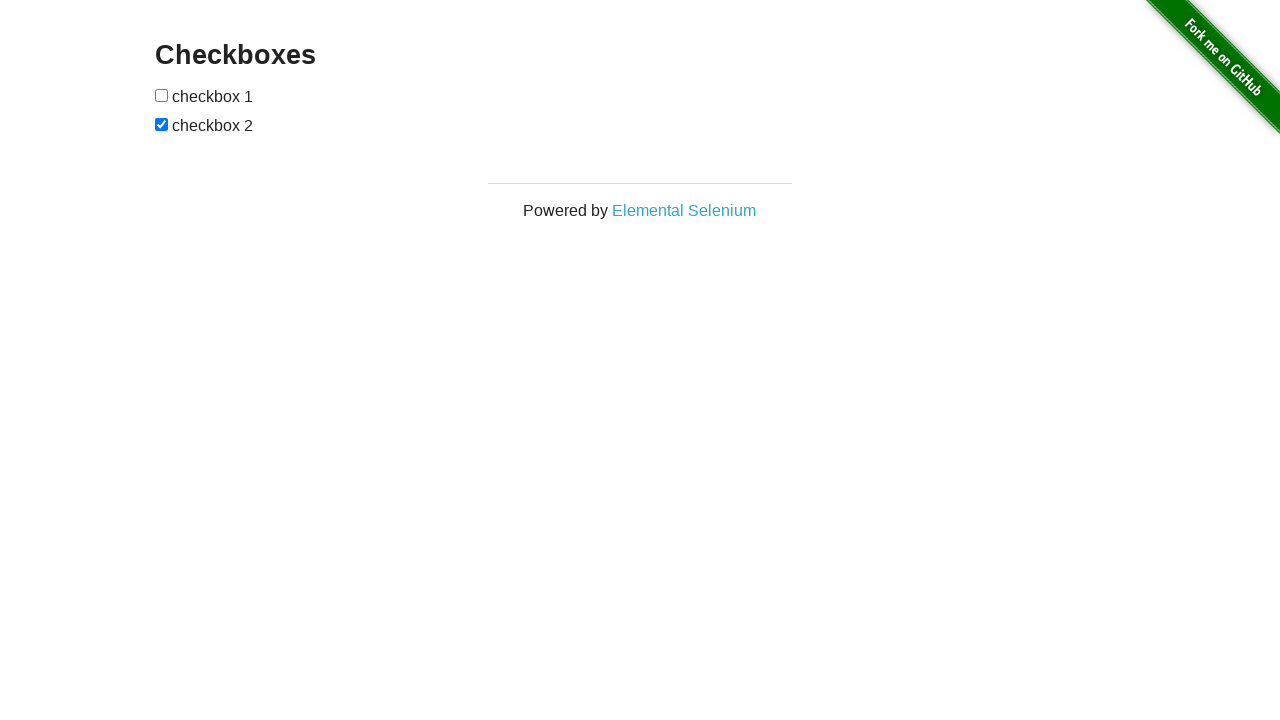

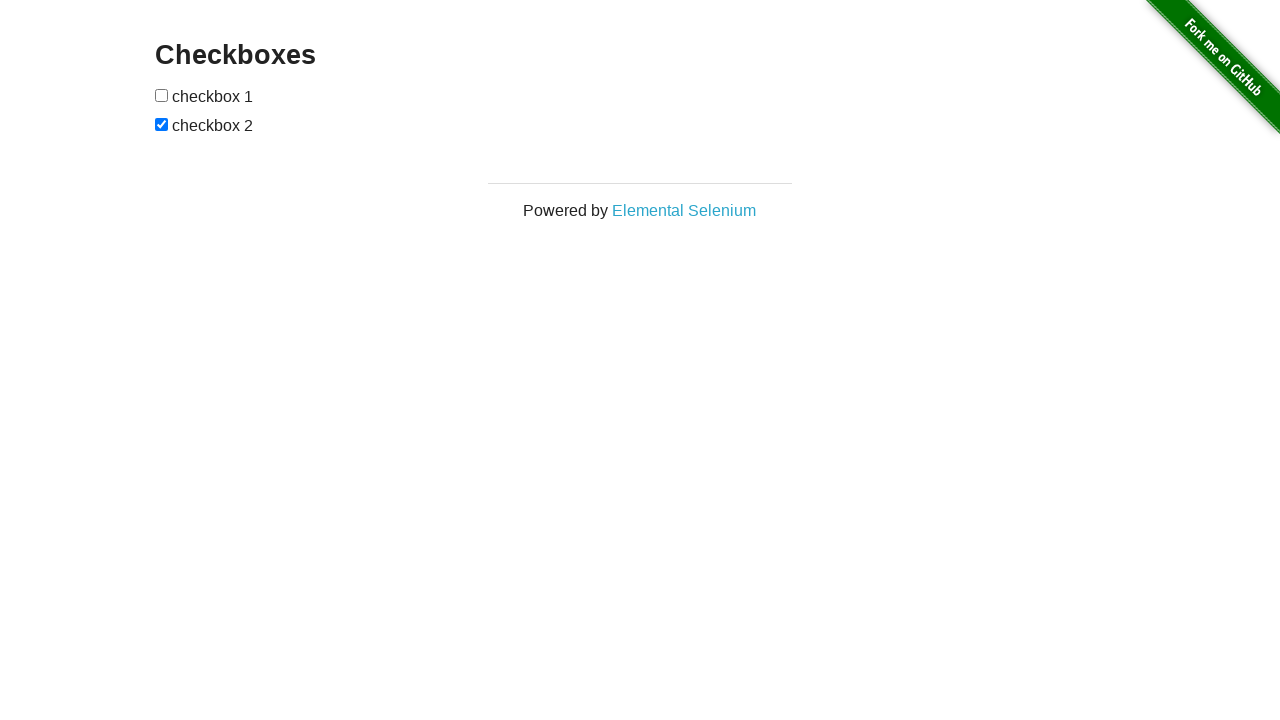